Navigates to Walmart website and verifies that the page title contains text related to the URL

Starting URL: https://walmart.com

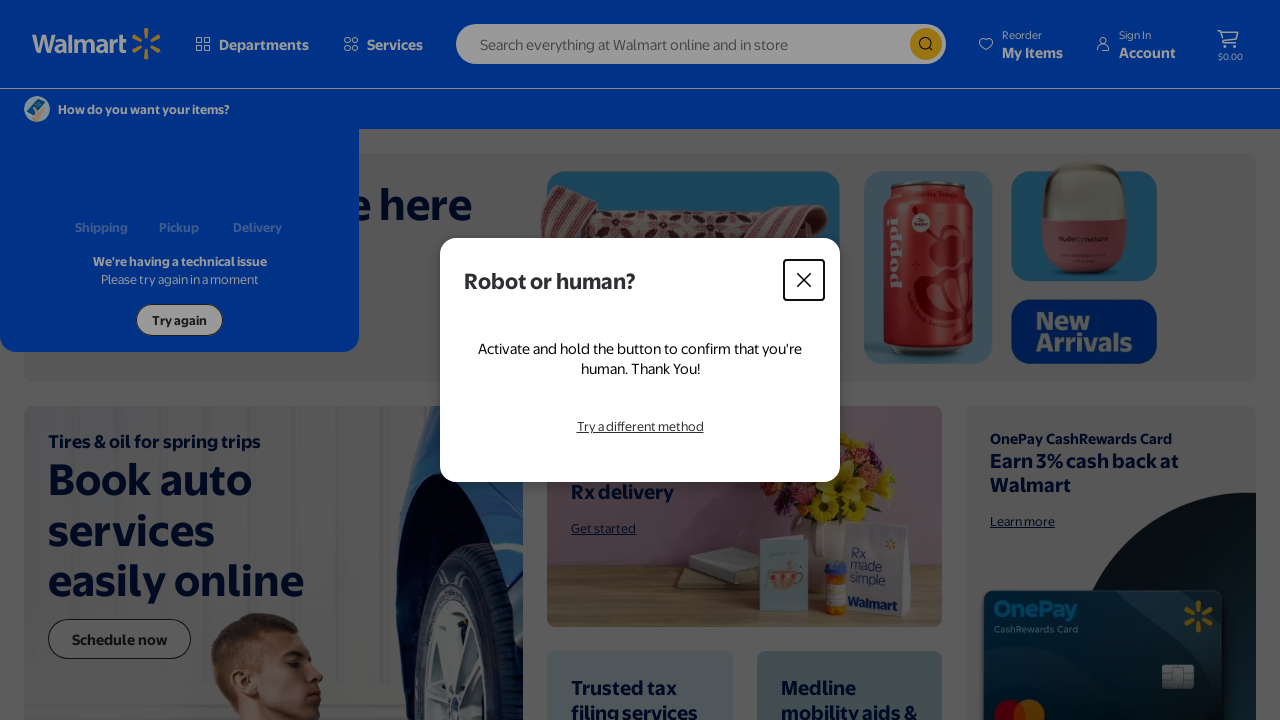

Waited for page to reach domcontentloaded state
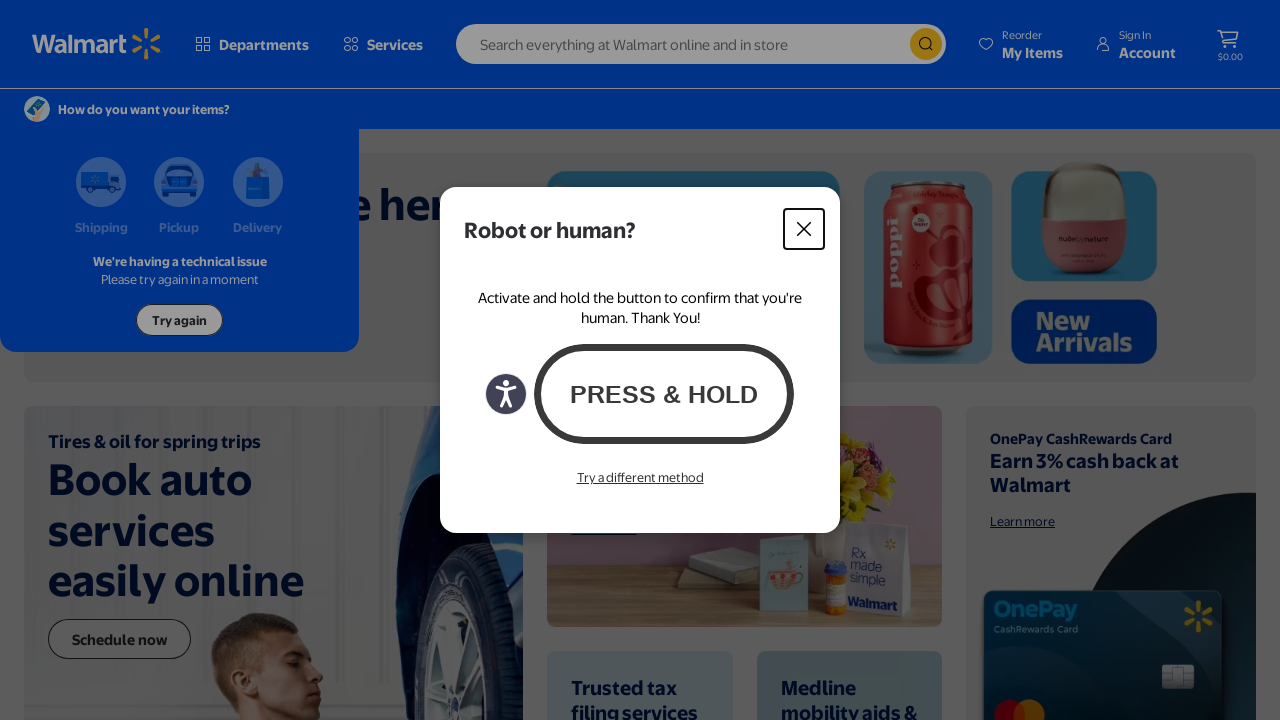

Retrieved page title: 'Walmart | Save Money. Live better.'
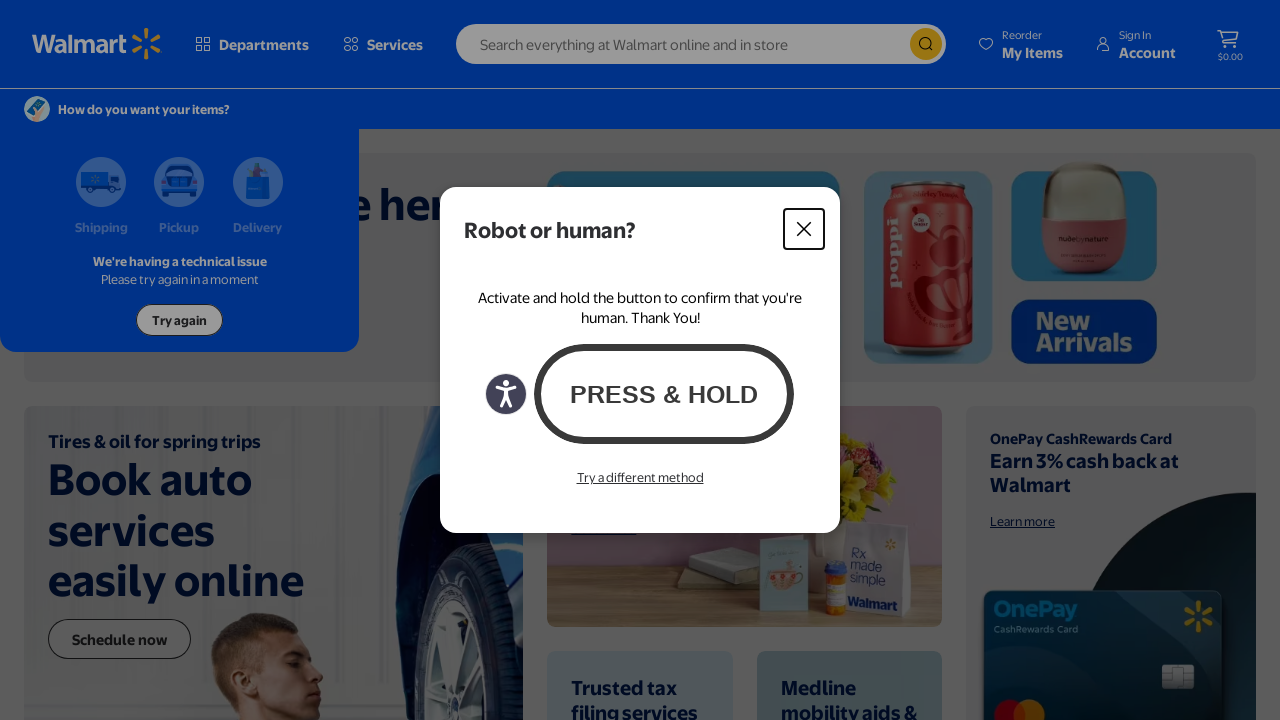

Retrieved current URL: 'https://www.walmart.com/'
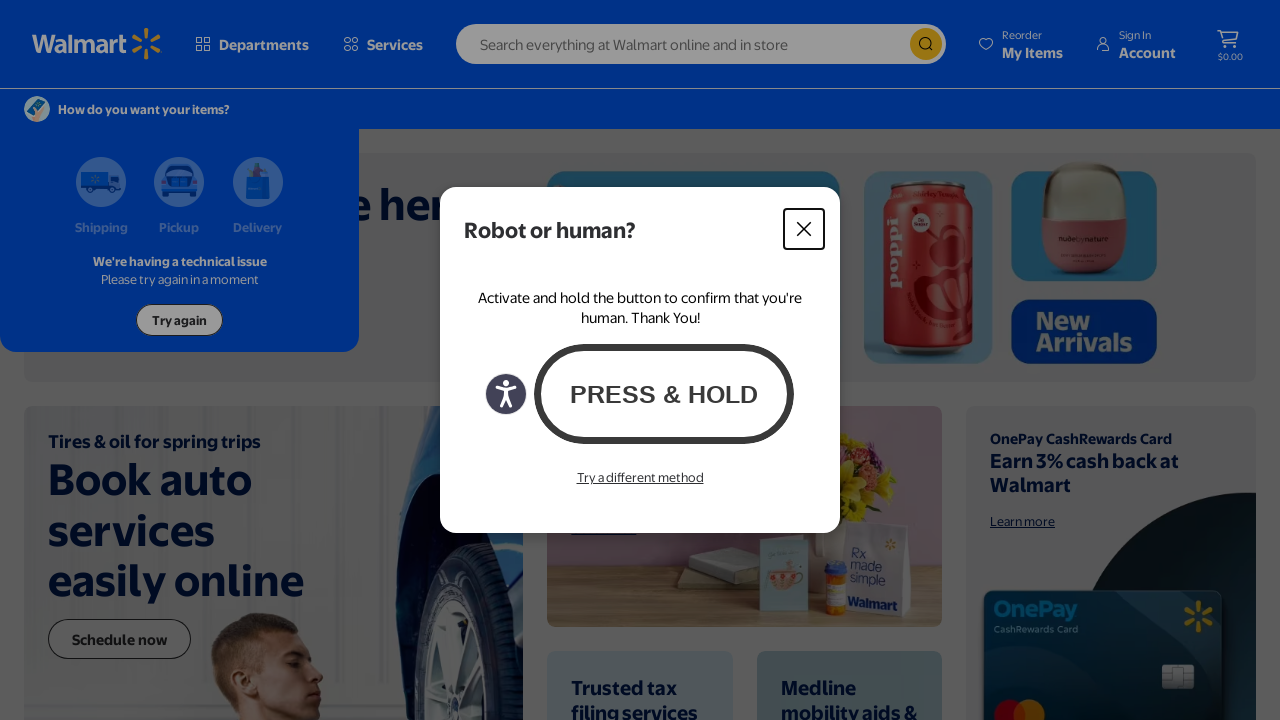

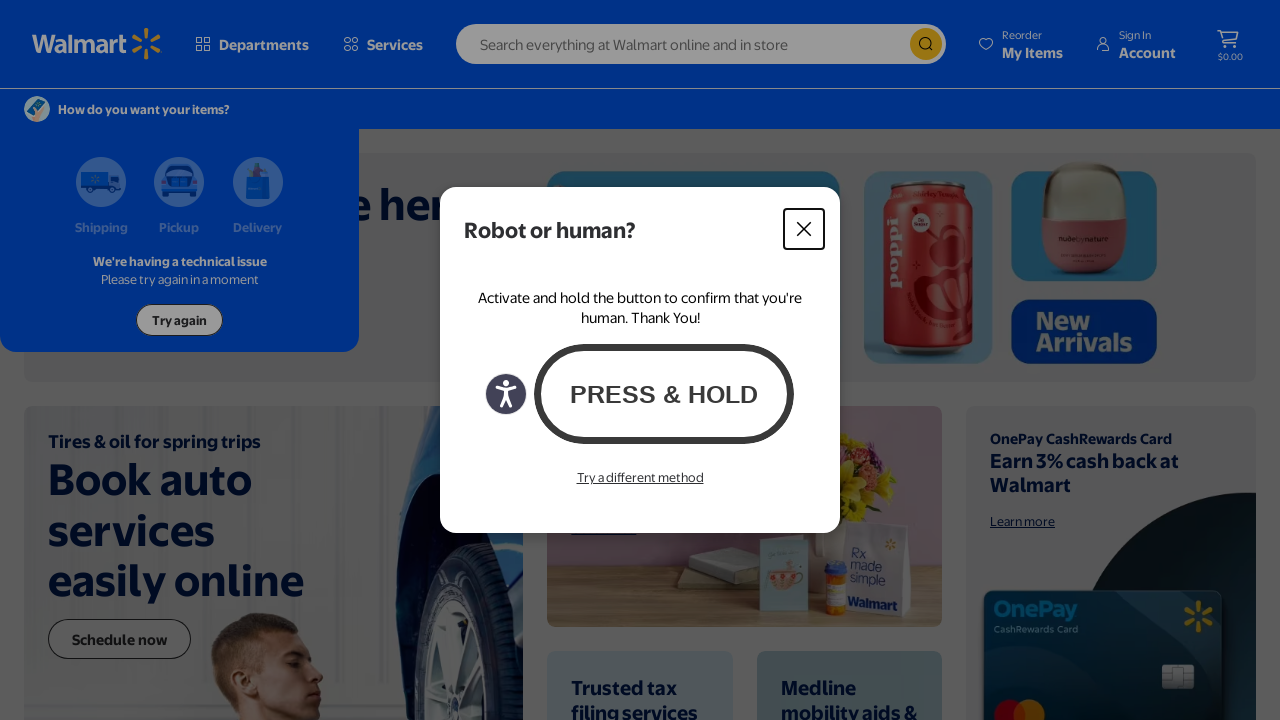